Tests filling out a practice form with personal information including name, email, gender selection, phone number, date of birth picker, hobbies checkboxes, and file upload.

Starting URL: https://demoqa.com/automation-practice-form

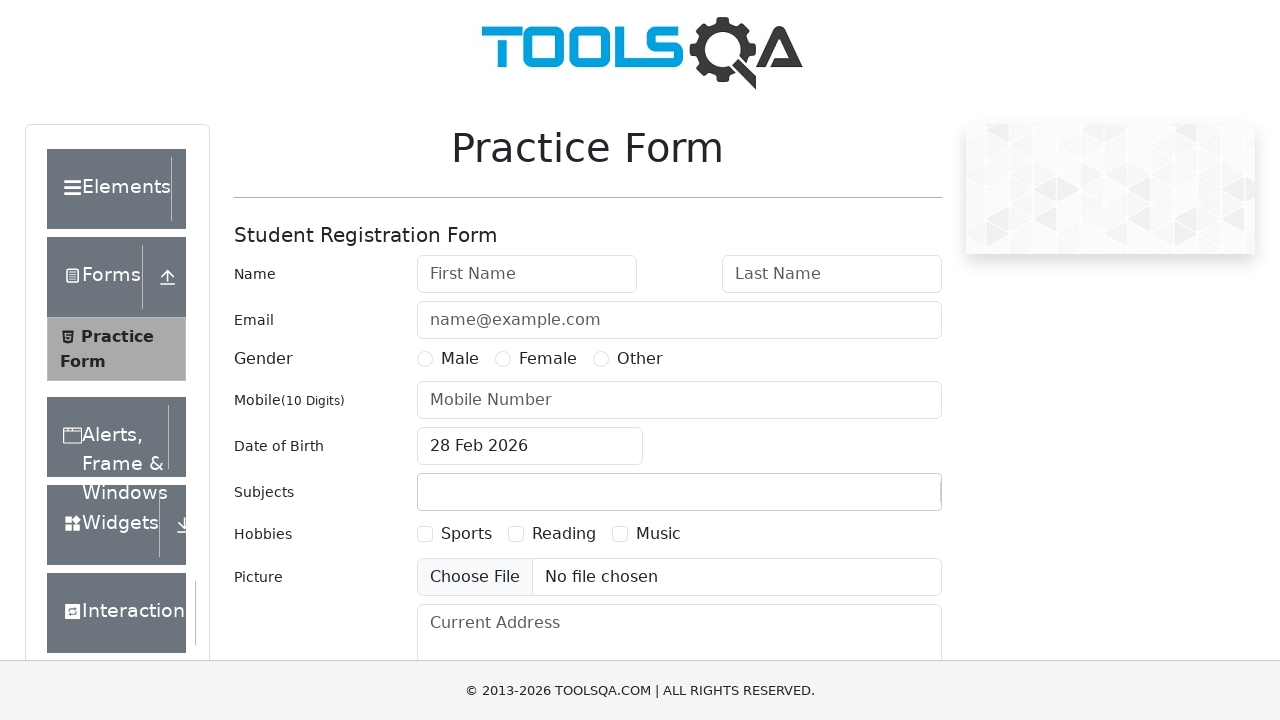

Filled first name field with 'Jane' on #firstName
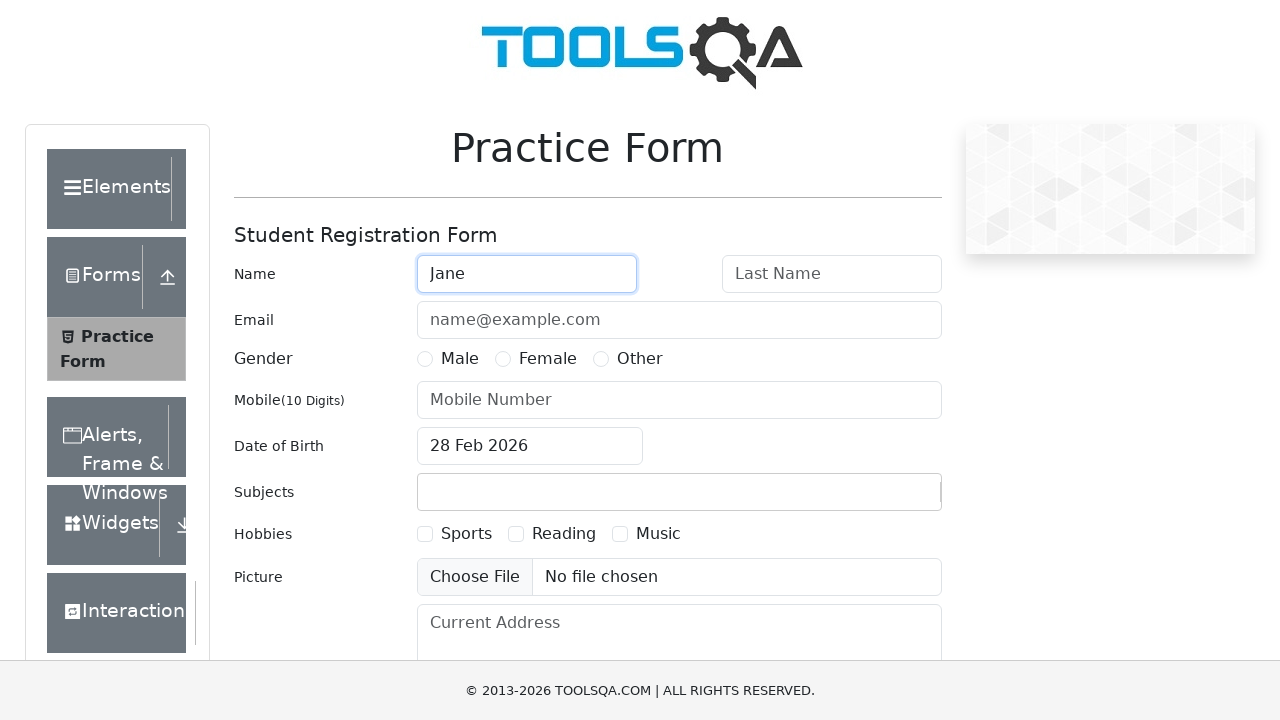

Filled last name field with 'Doe' on #lastName
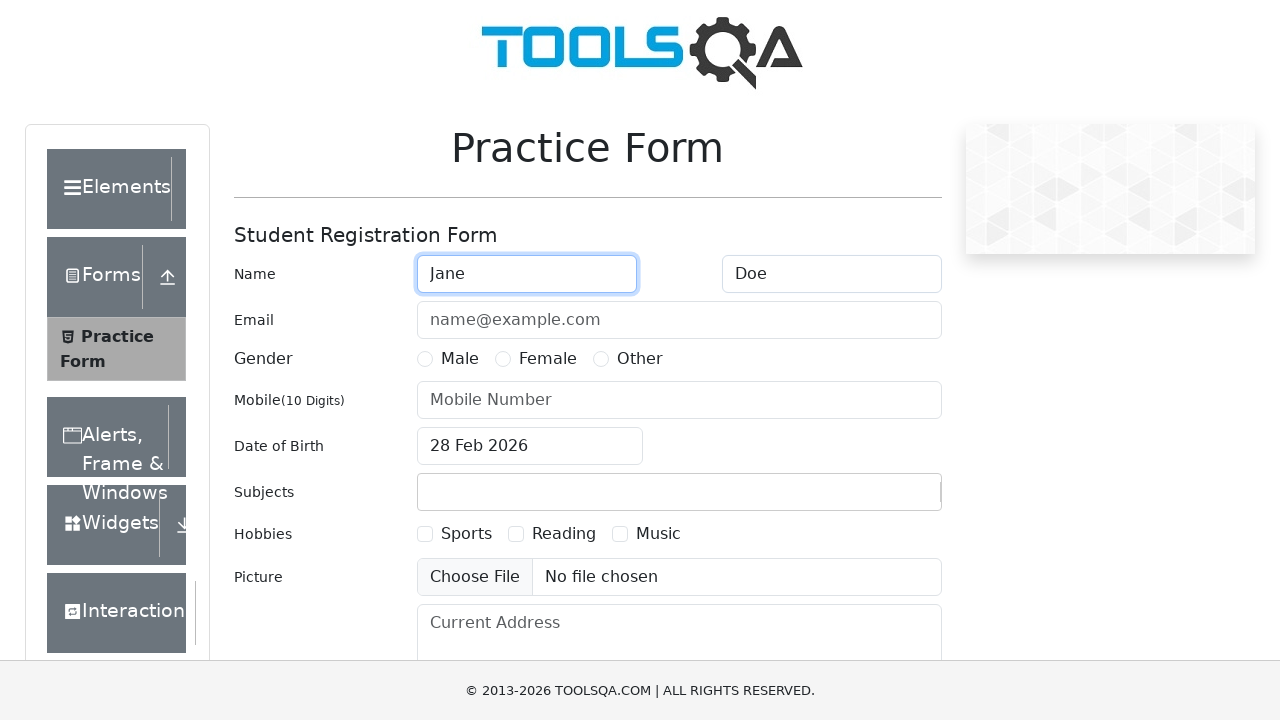

Filled email field with 'janedoe@test.com' on #userEmail
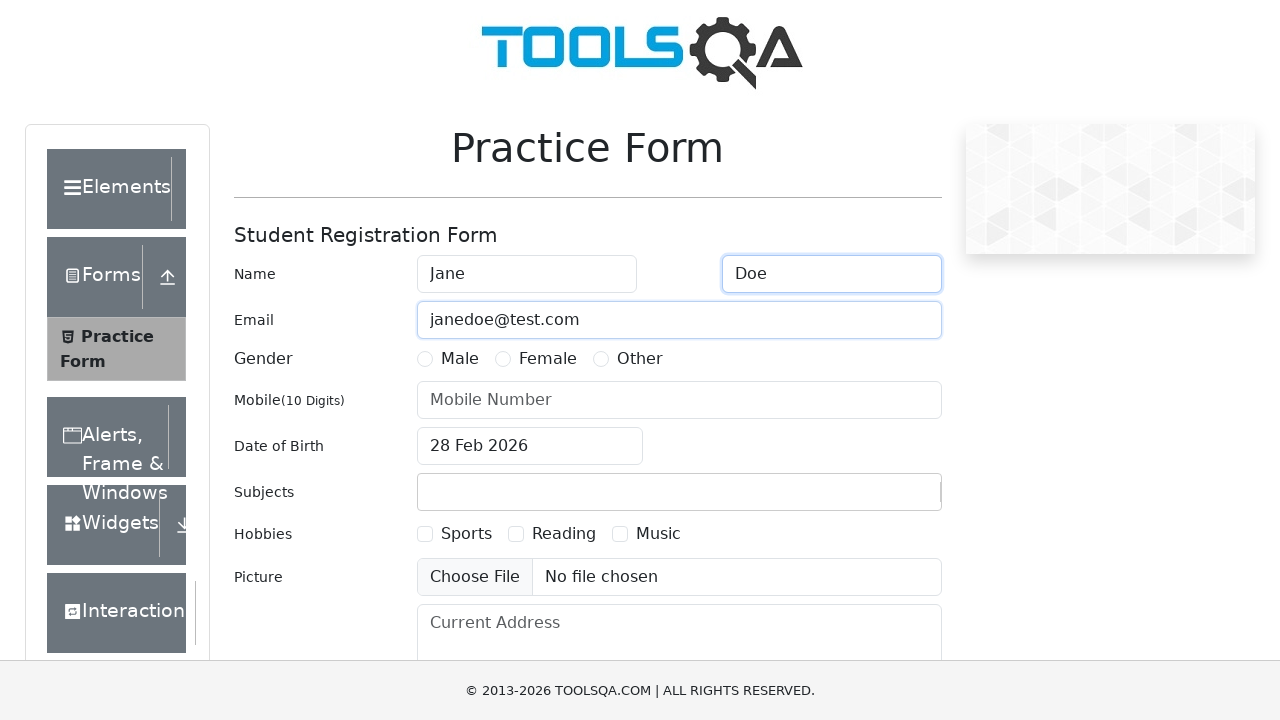

Selected Female gender option at (548, 359) on label[for='gender-radio-2']
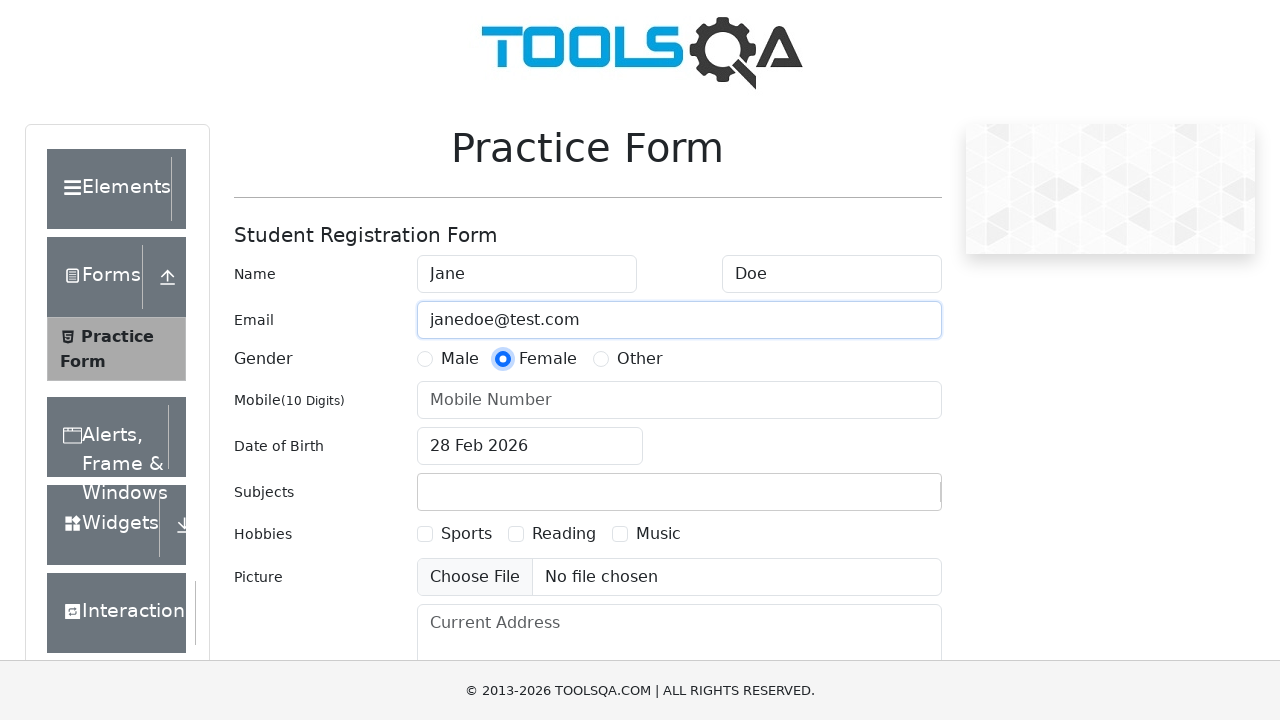

Filled phone number field with '8800555353' on #userNumber
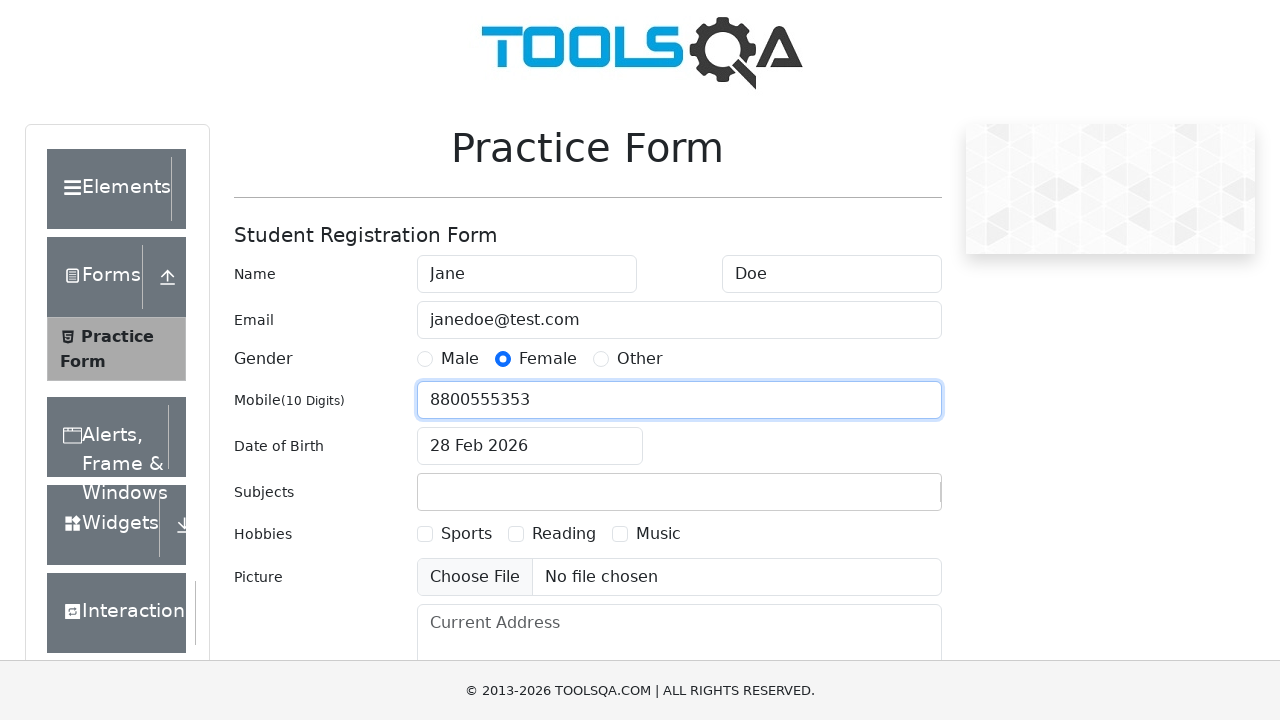

Clicked date of birth input to open date picker at (530, 446) on #dateOfBirthInput
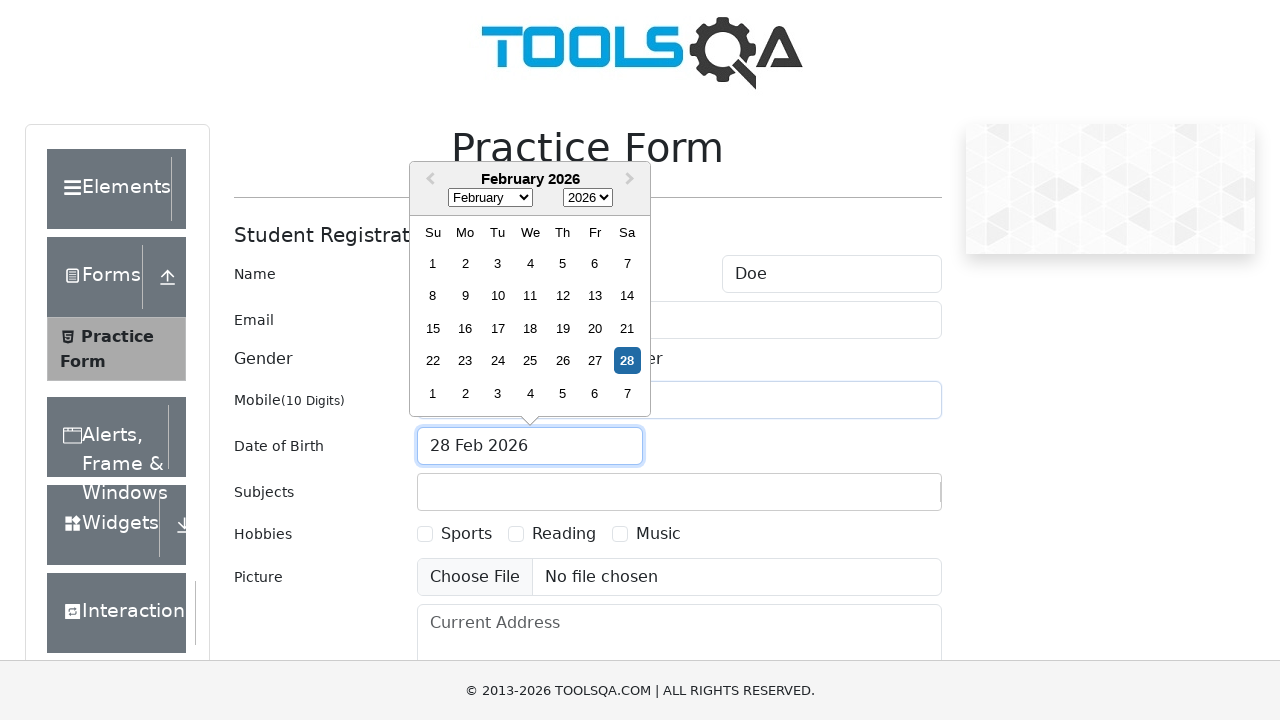

Selected year 1994 from date picker on .react-datepicker__year-select
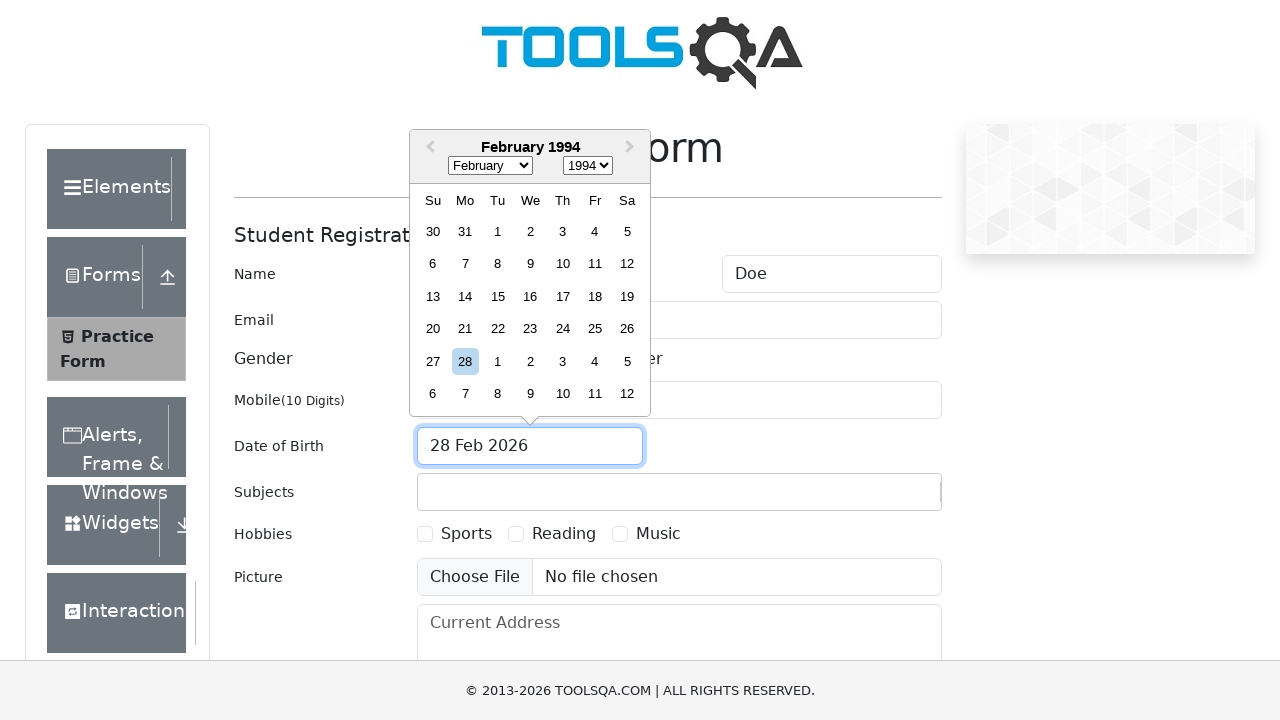

Selected January from month dropdown on .react-datepicker__month-select
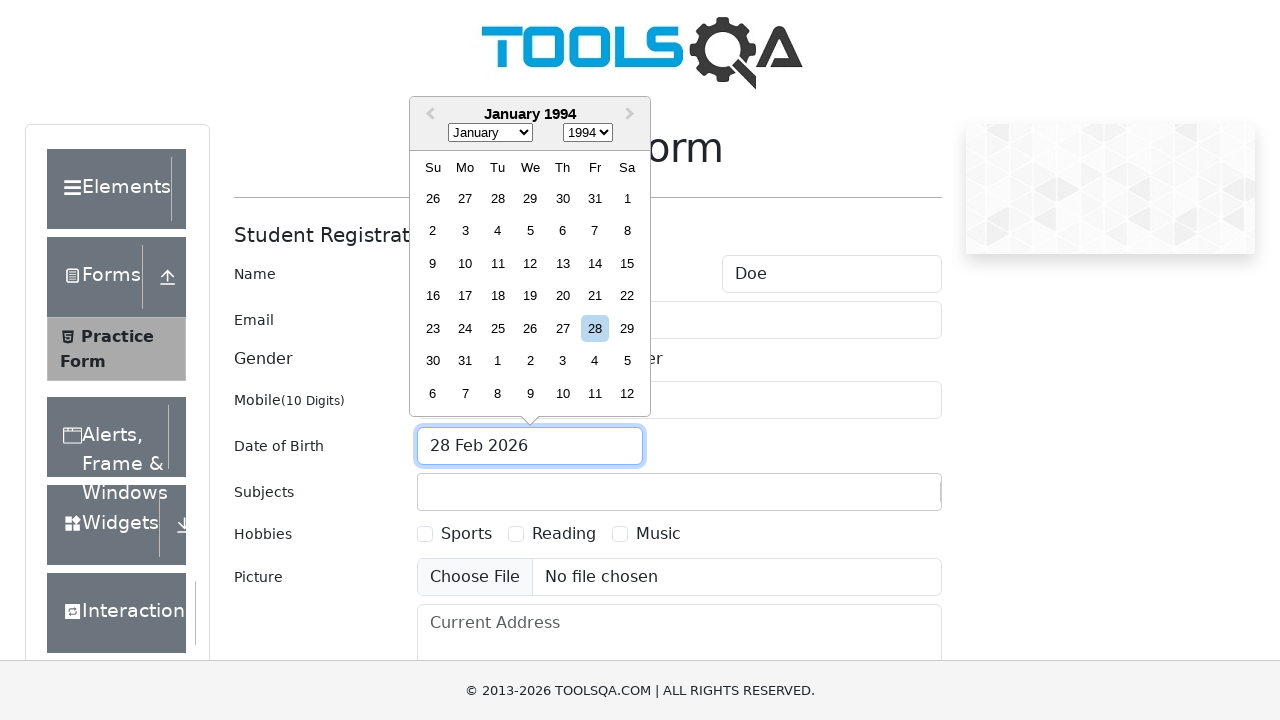

Selected day 9 from date picker at (433, 263) on .react-datepicker__day--009
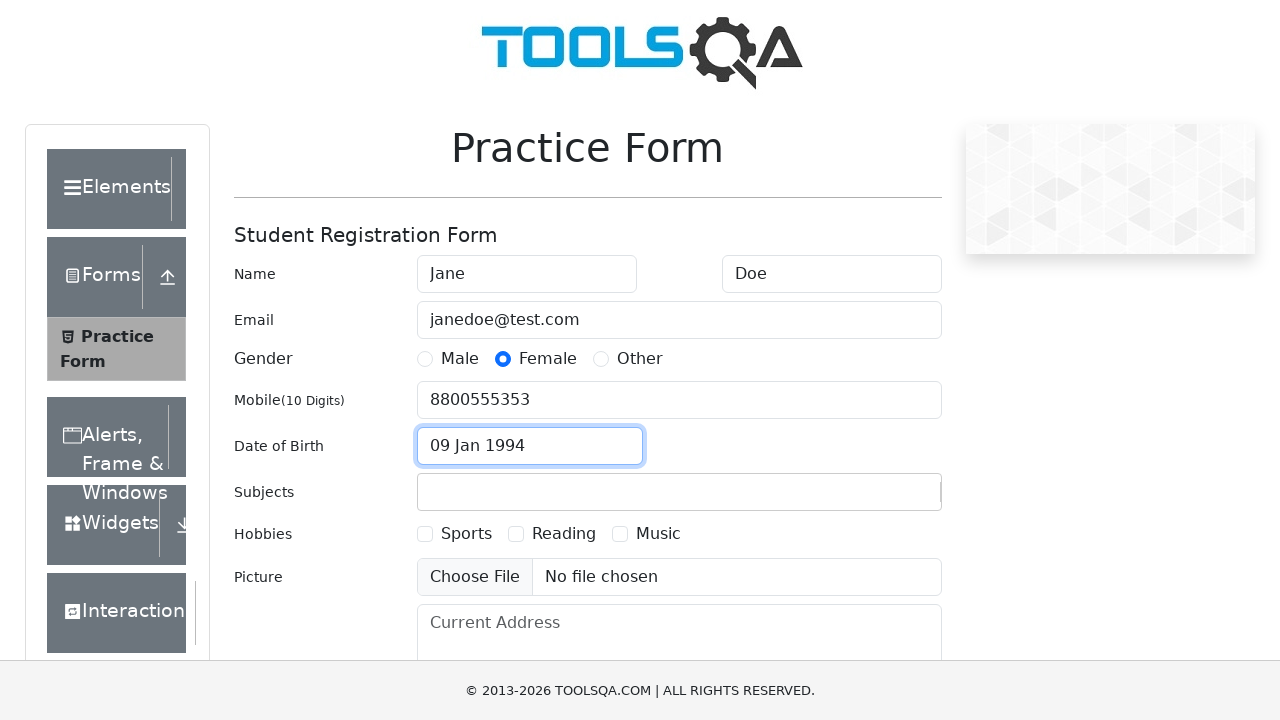

Checked 'Reading' hobby checkbox at (564, 534) on label[for='hobbies-checkbox-2']
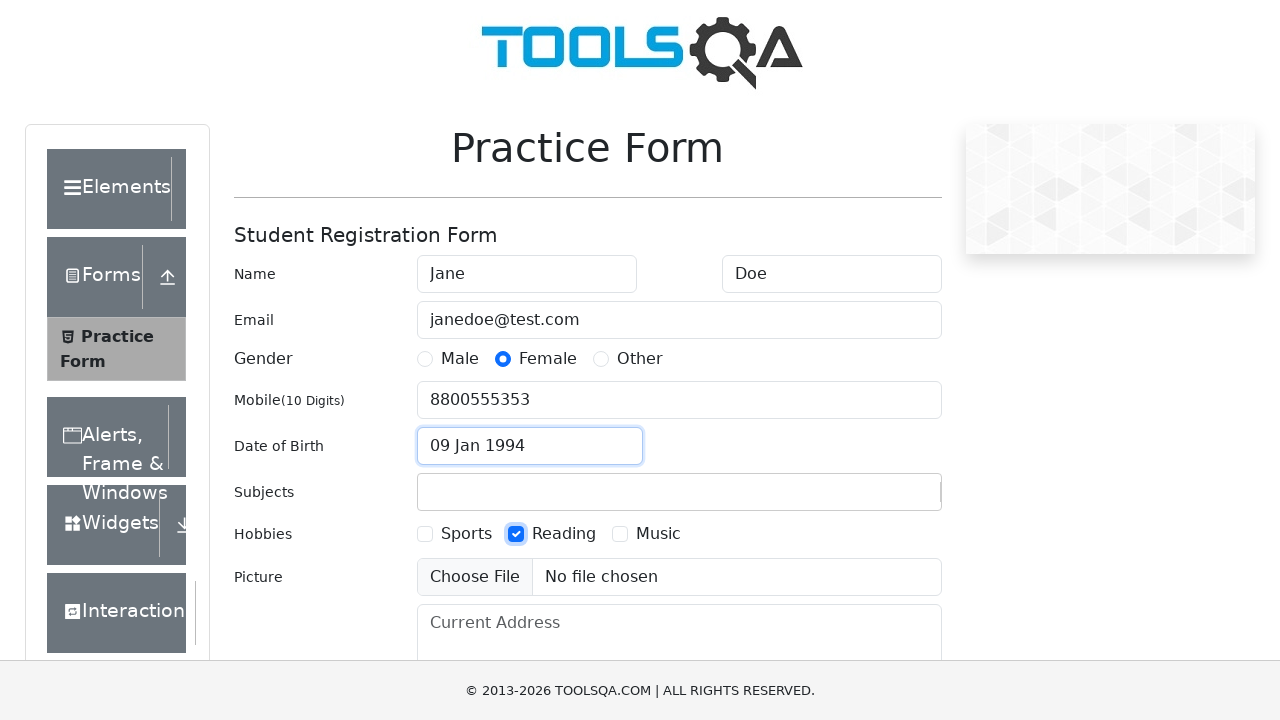

Checked 'Music' hobby checkbox at (658, 534) on label[for='hobbies-checkbox-3']
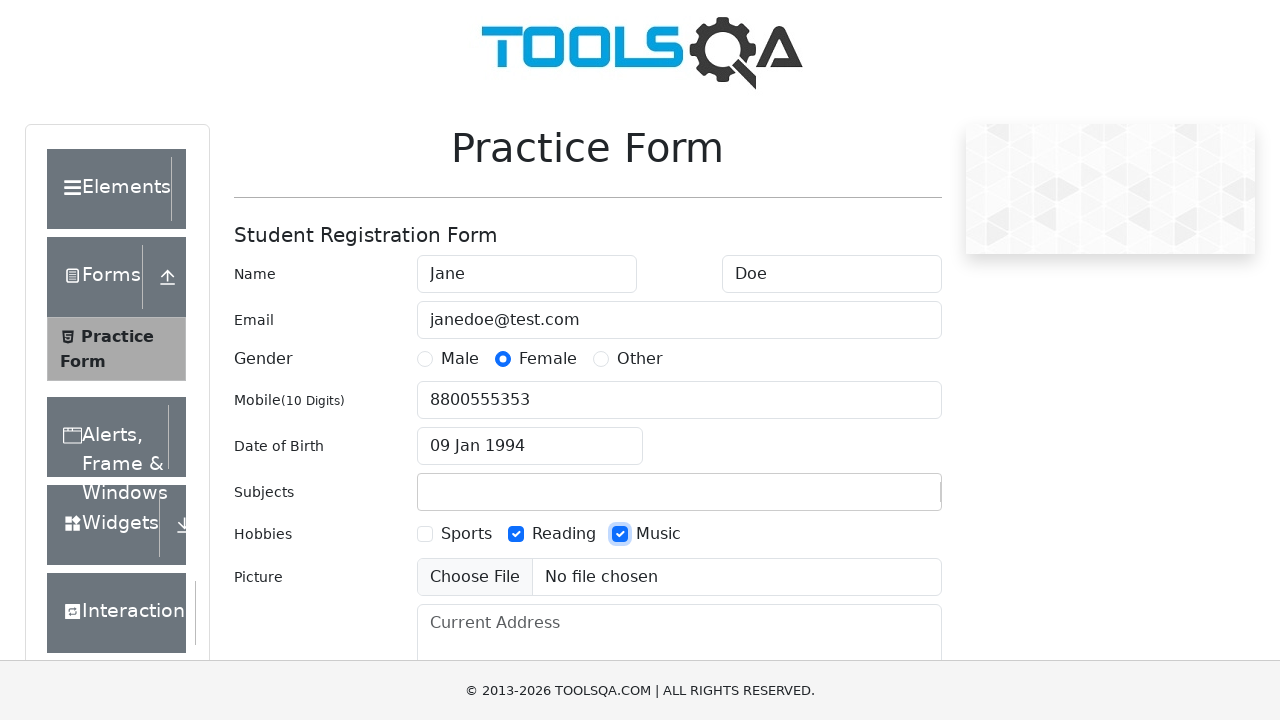

Uploaded temporary image file
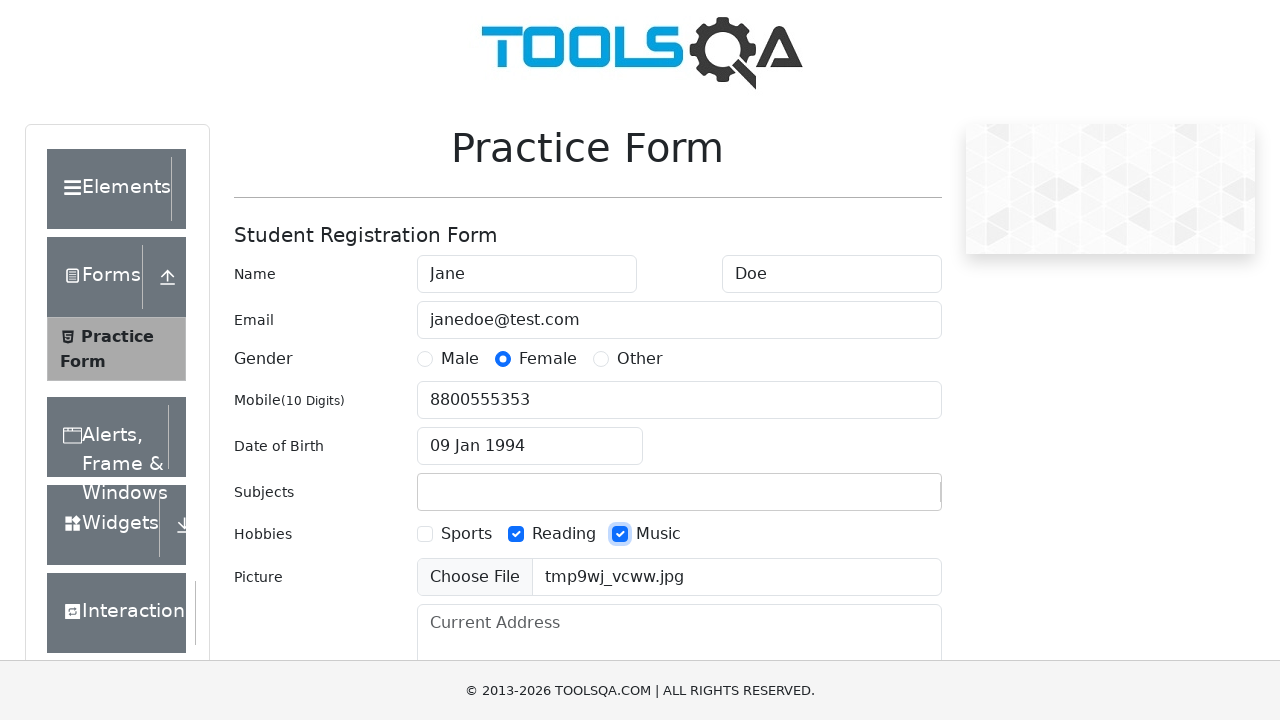

Cleaned up temporary file
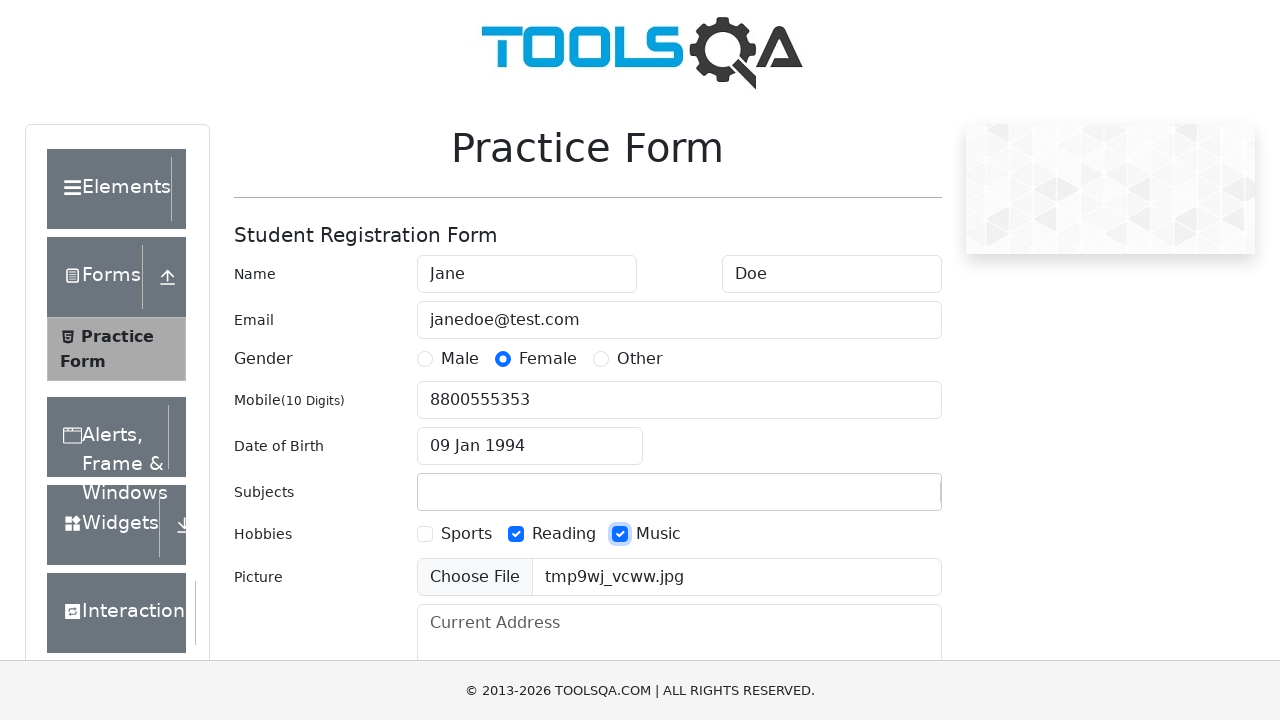

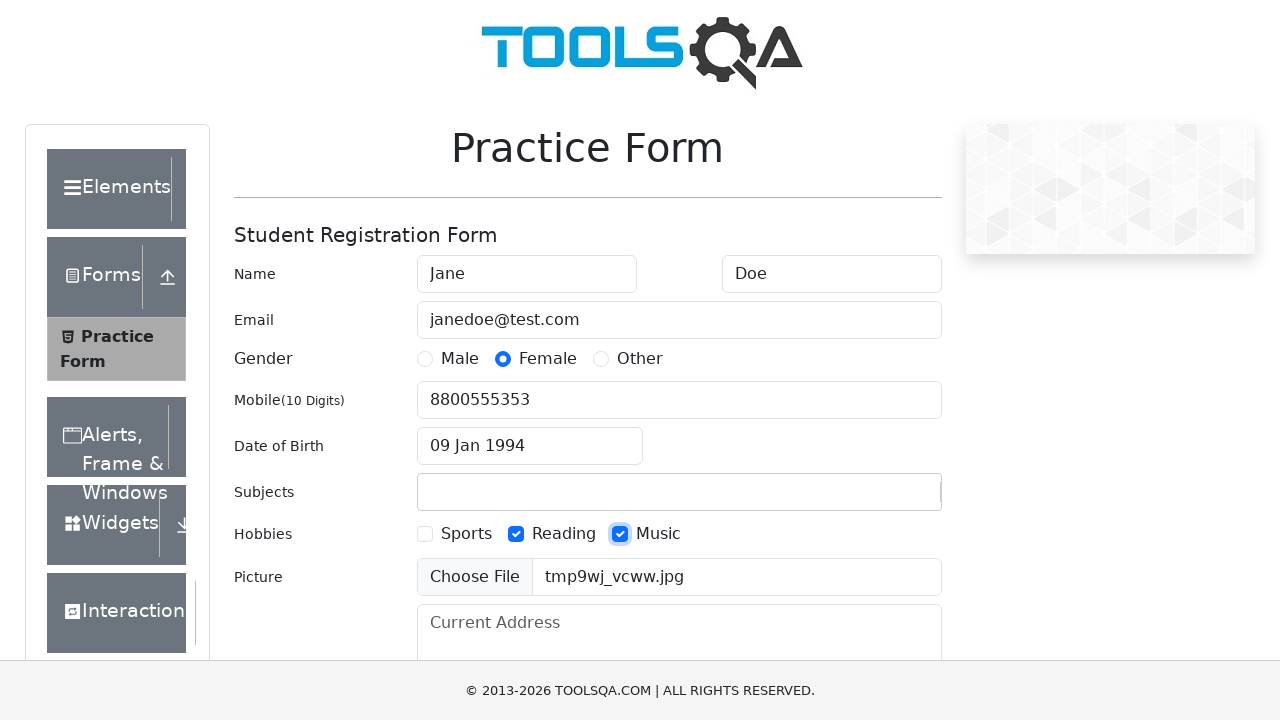